Tests iframe handling by interacting with both single and nested iframes, entering text in input fields within the frames

Starting URL: http://demo.automationtesting.in/Frames.html

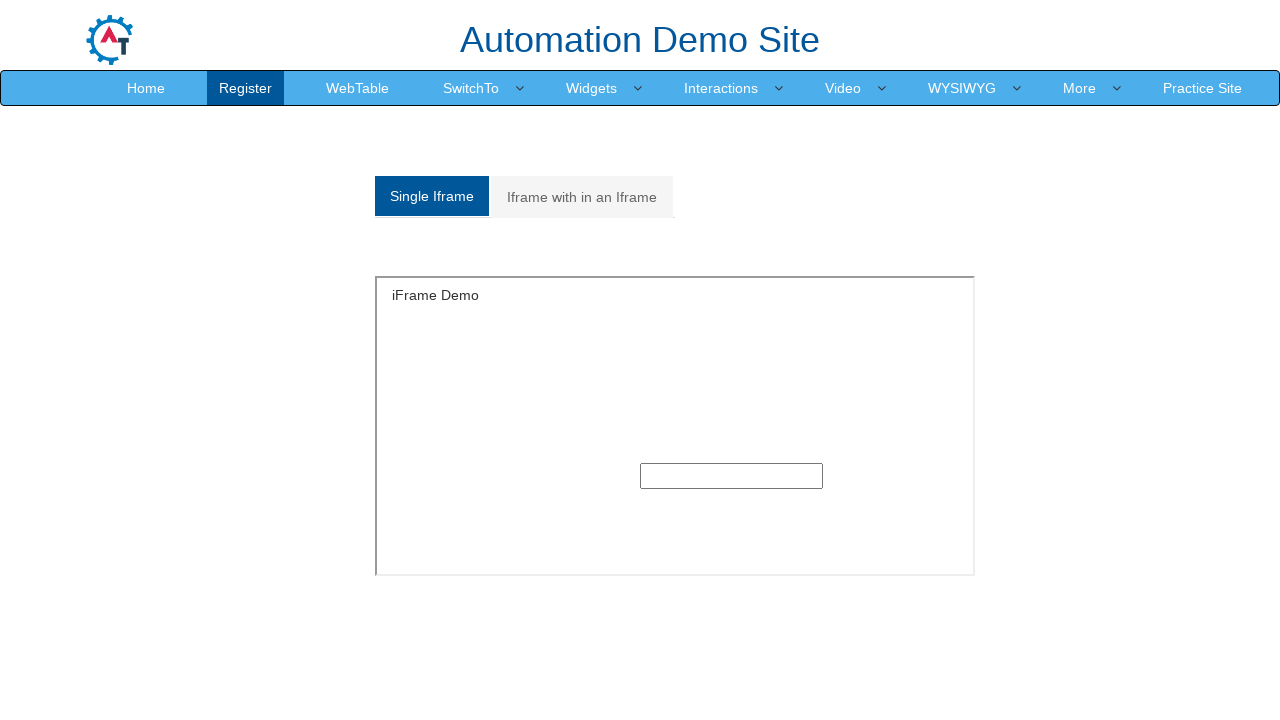

Filled text input in single iframe with 'Anitha' on #singleframe >> internal:control=enter-frame >> input[type='text']
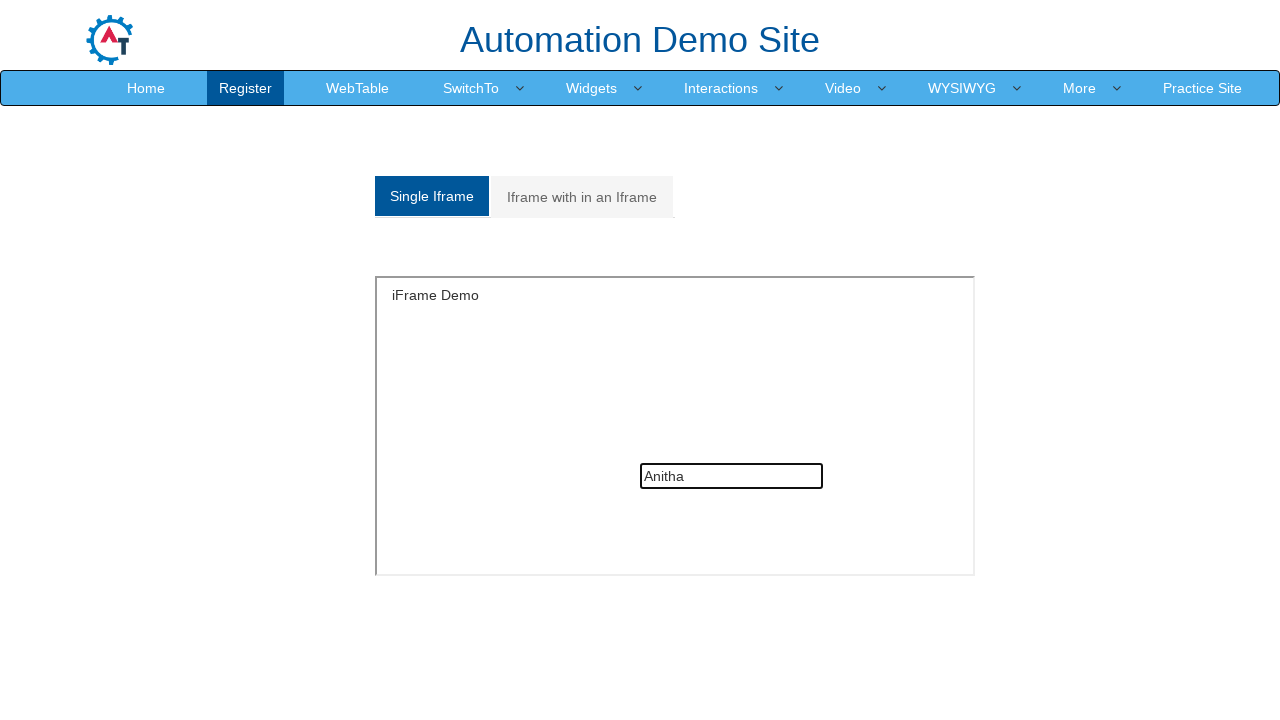

Clicked on nested frames navigation link at (582, 197) on (//a[@class='analystic'])[2]
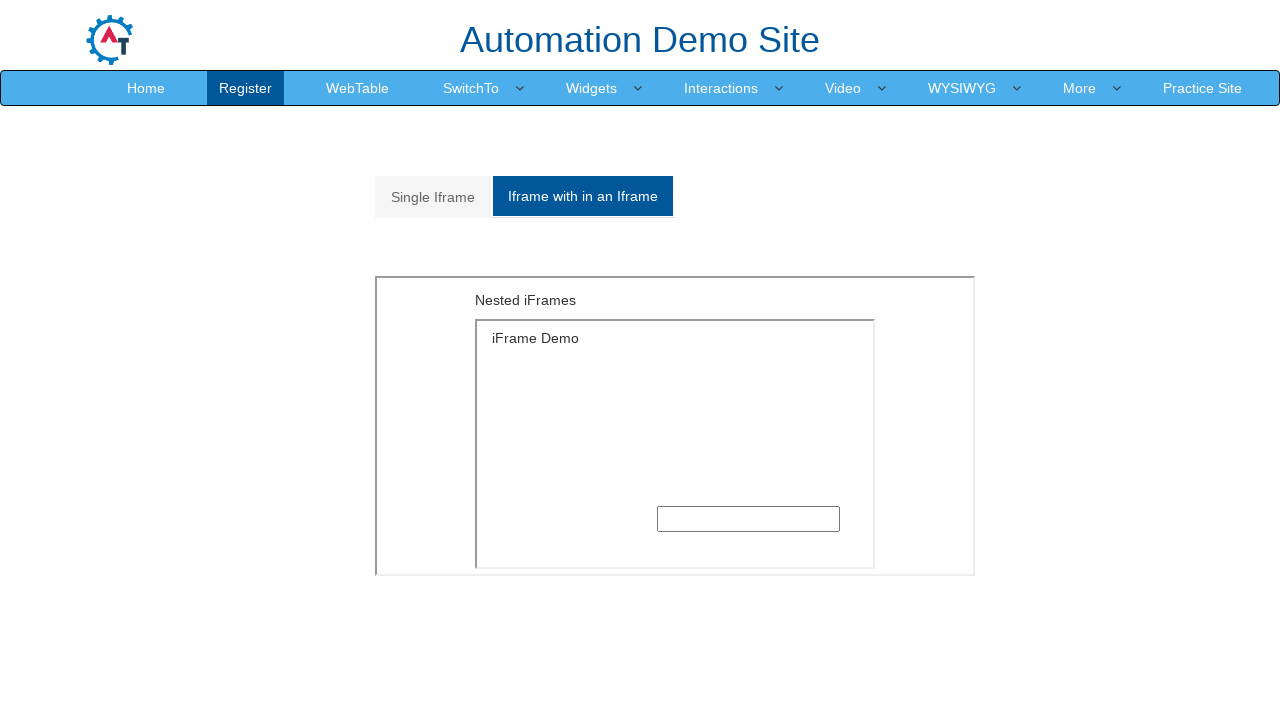

Filled text input in nested iframe (inner frame) with 'test' on iframe[src='MultipleFrames.html'] >> internal:control=enter-frame >> iframe[src=
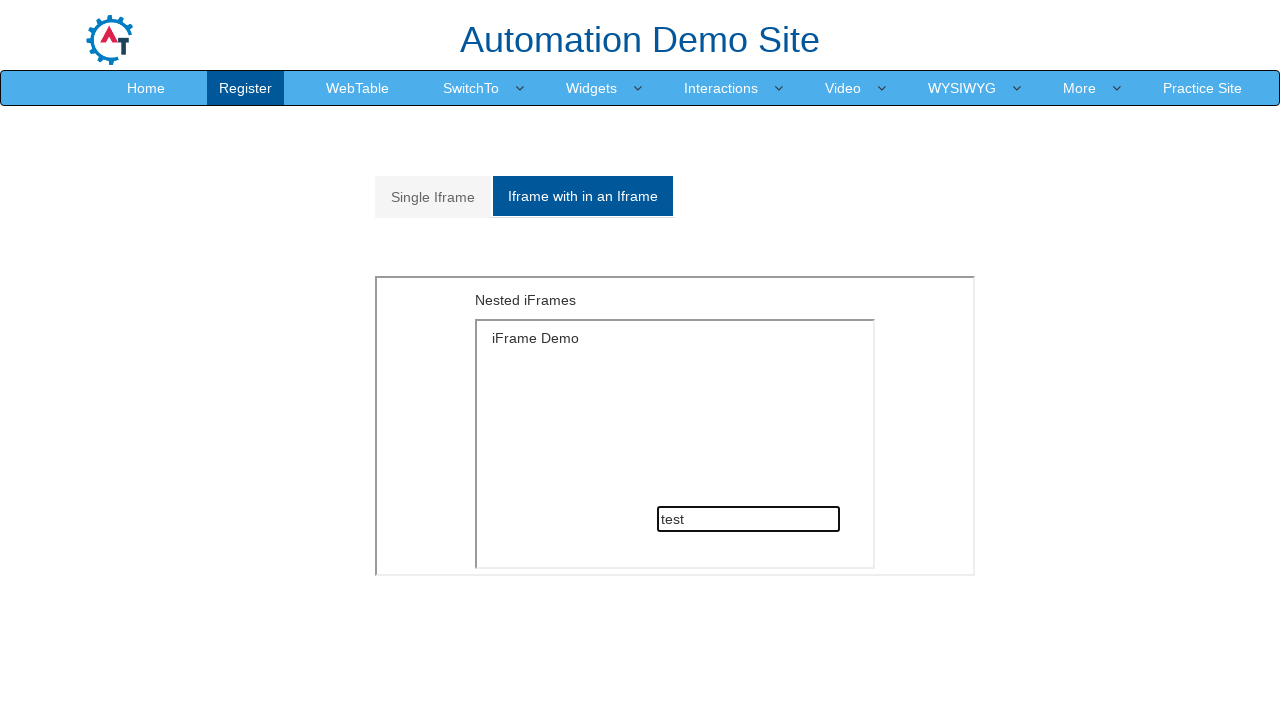

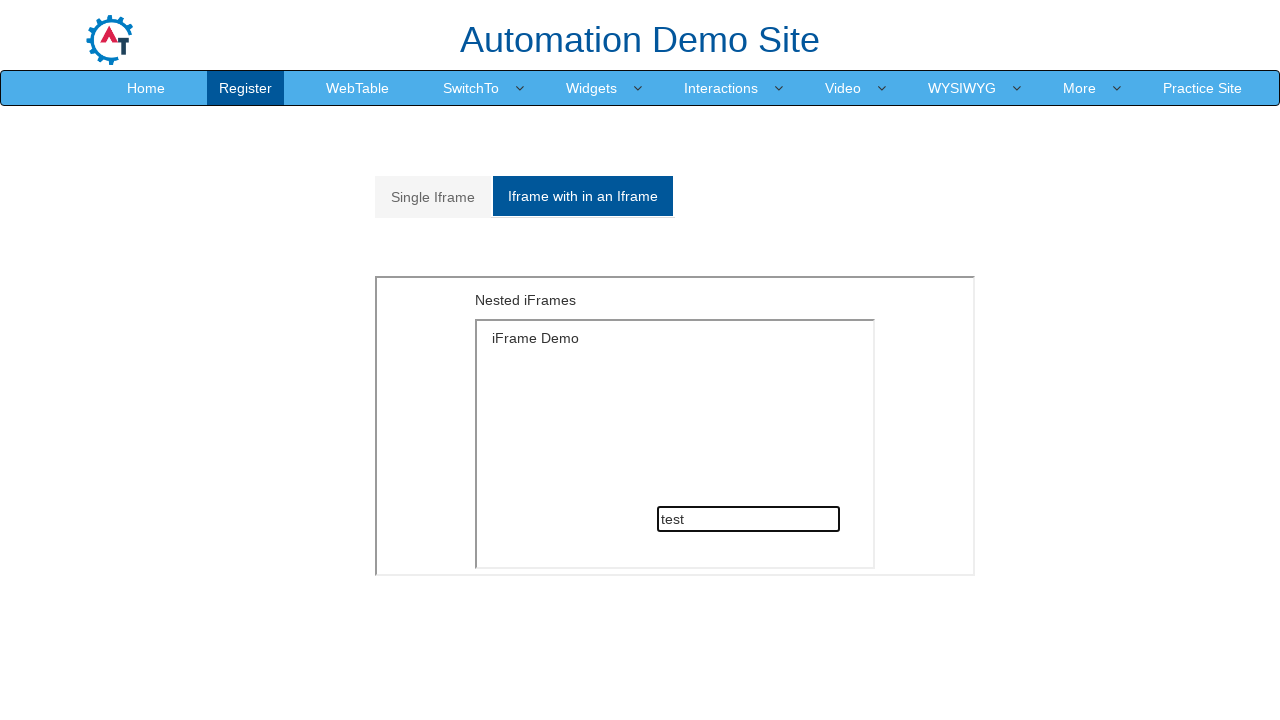